Tests a hotel room reservation flow by selecting a plan, filling in booking details (date, number of nights, guests, breakfast option, name, email), submitting the reservation, and verifying the confirmation page.

Starting URL: https://hotel-example-site.takeyaqa.dev/ja/

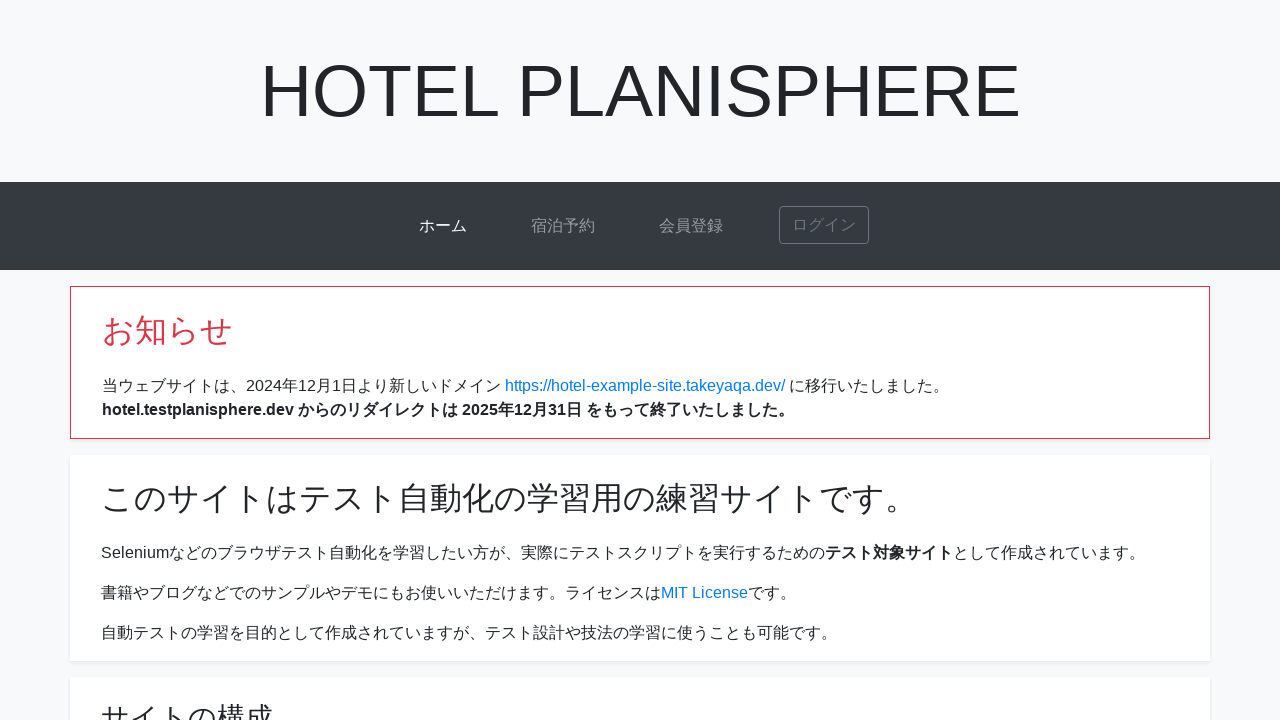

Clicked on accommodation reservation link at (563, 226) on internal:role=link[name="宿泊予約"i]
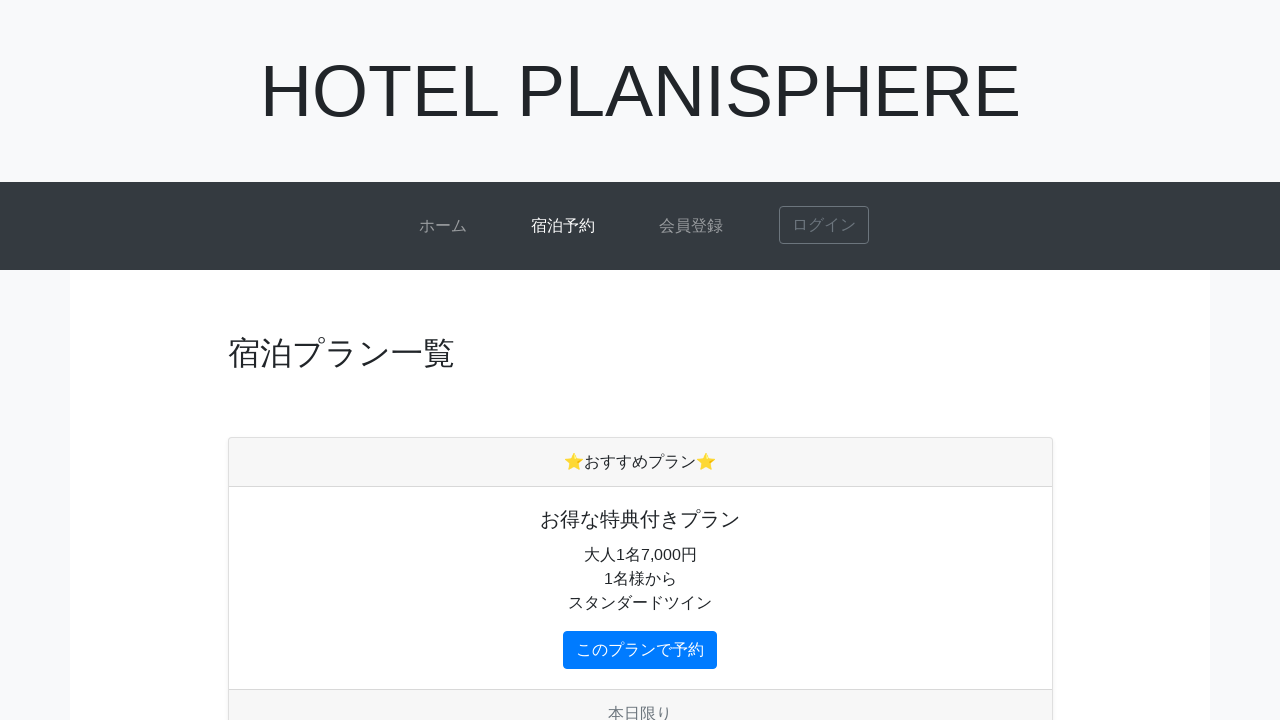

Clicked on first plan button and popup opened at (640, 650) on .card-body > .btn >> nth=0
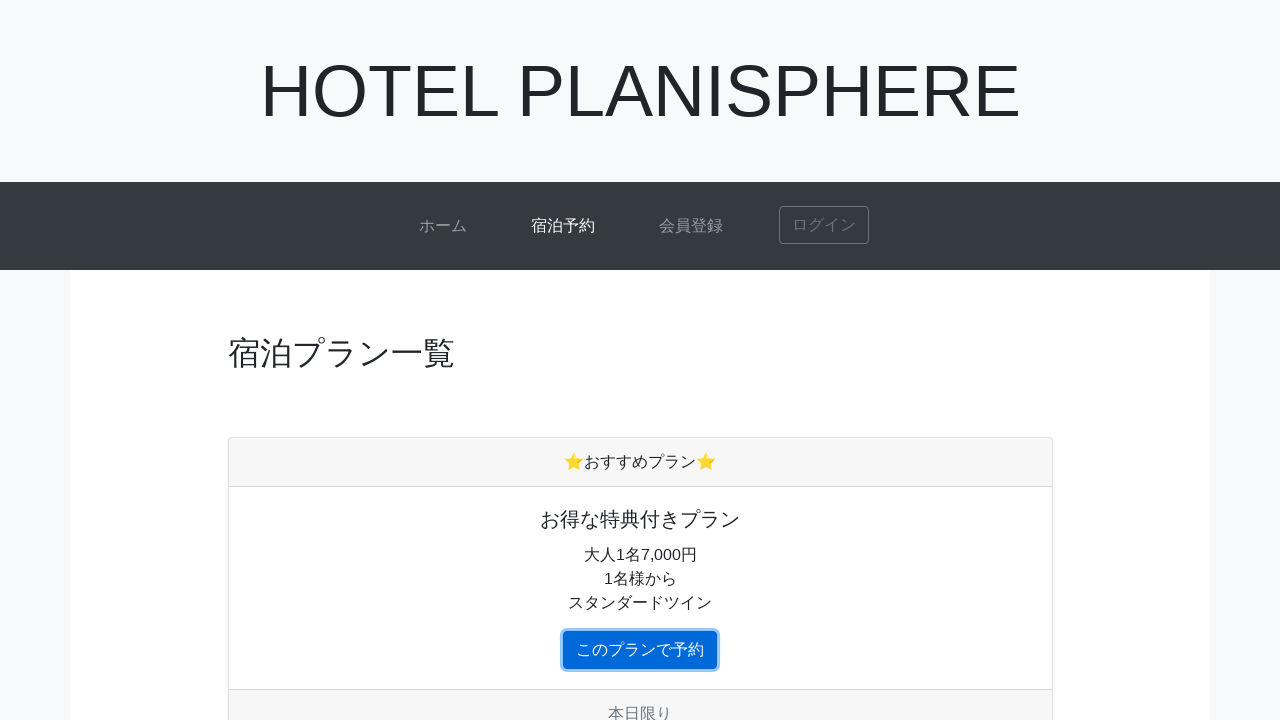

Clicked on check-in date field at (498, 310) on internal:role=textbox[name="宿泊日 必須"i]
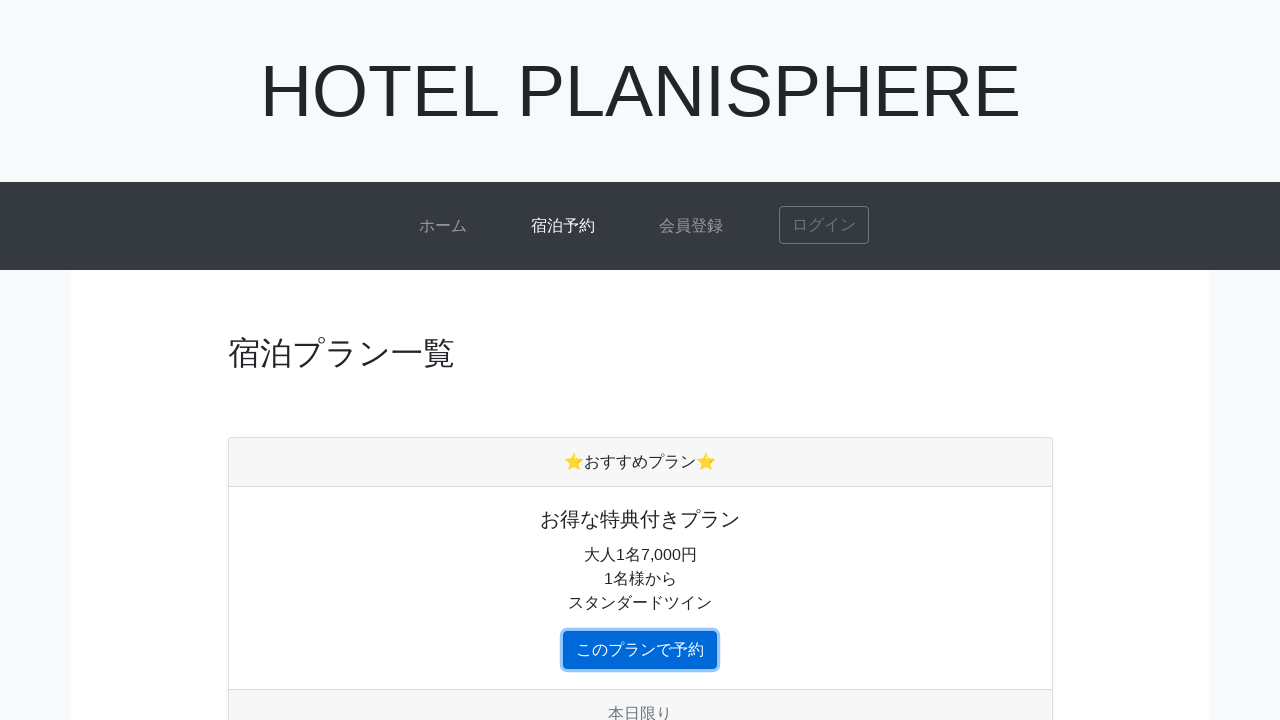

Selected check-in date as 30th at (288, 553) on internal:role=link[name="30"i]
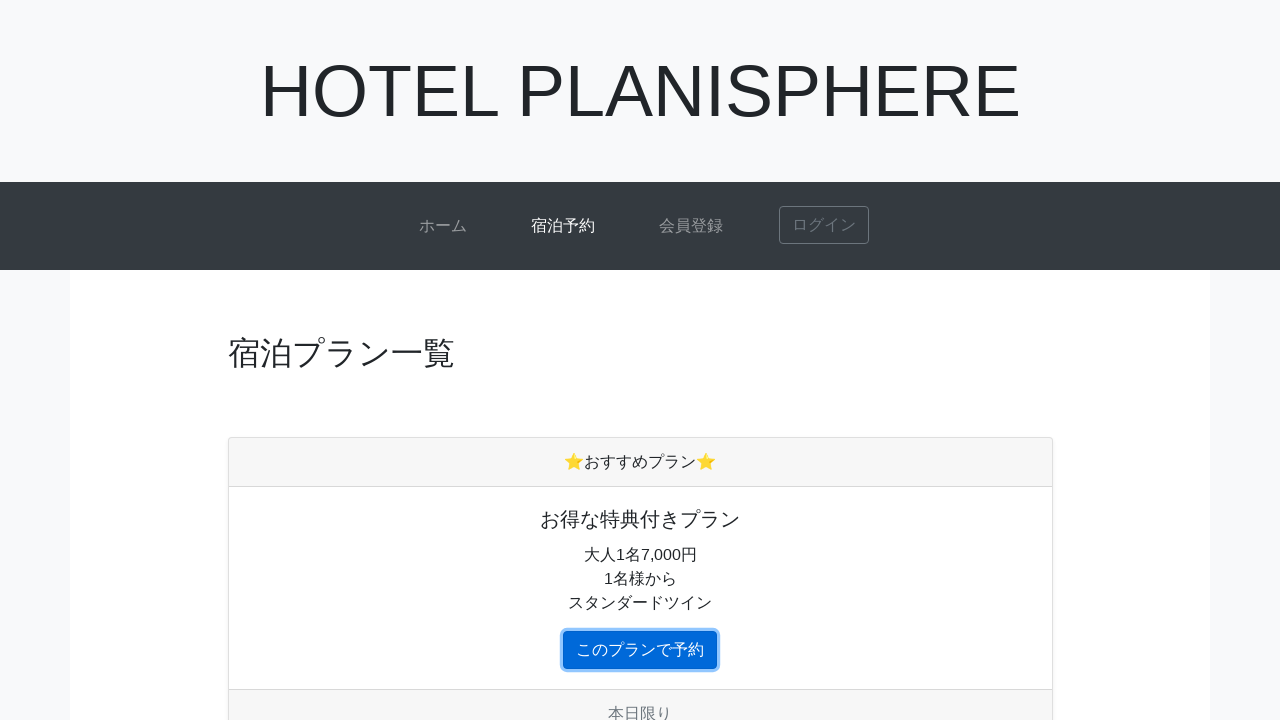

Filled number of nights as 1 on internal:role=spinbutton[name="宿泊数 必須"i]
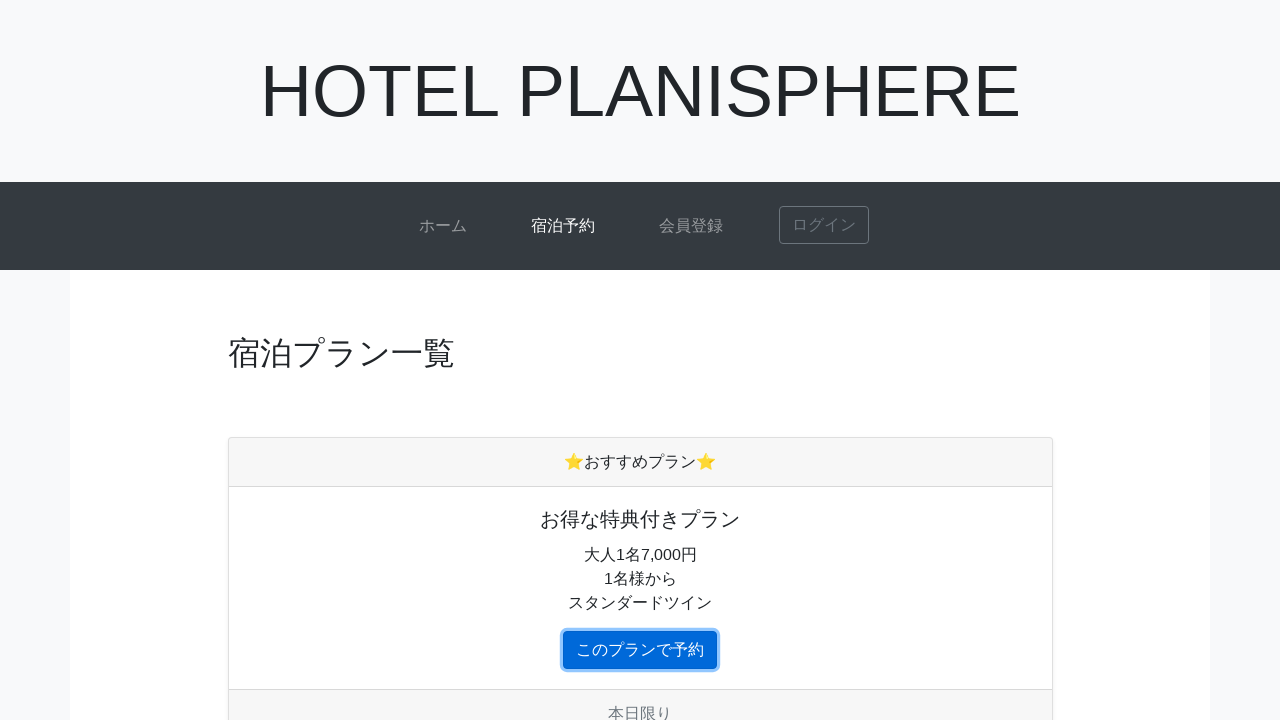

Filled number of guests as 1 on internal:role=spinbutton[name="人数 必須"i]
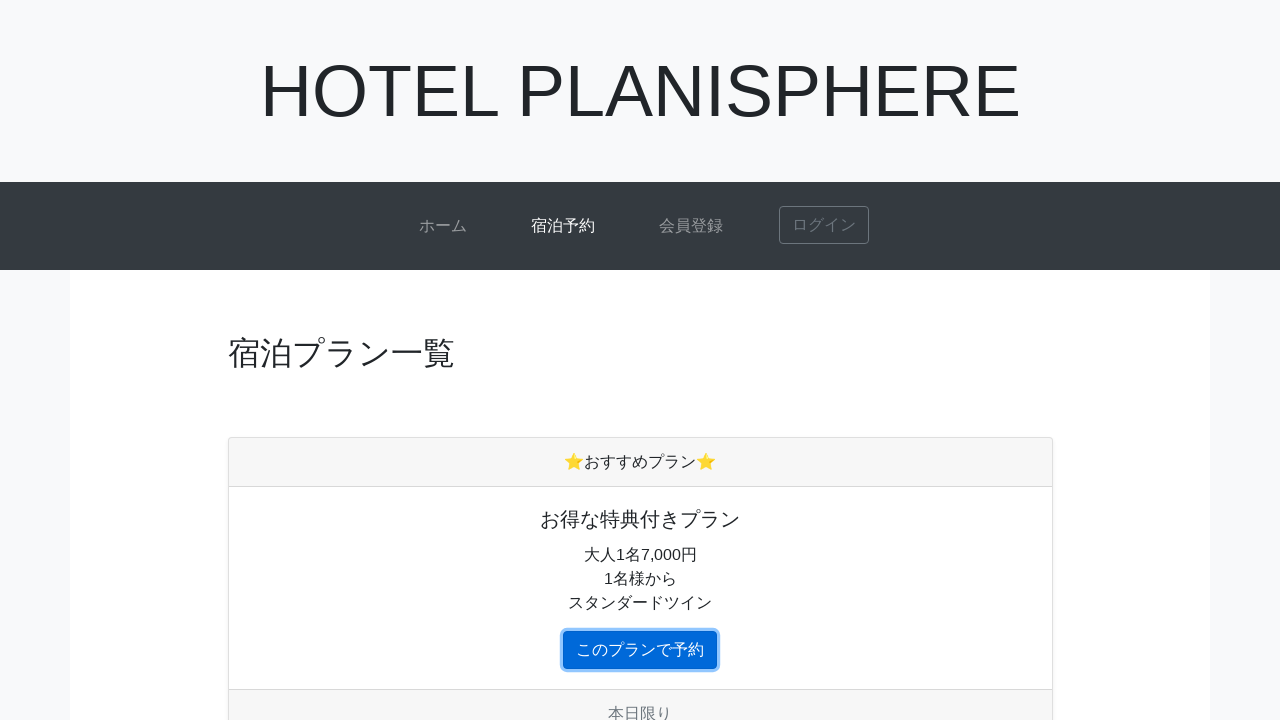

Checked breakfast buffet option at (234, 585) on internal:role=checkbox[name="朝食バイキング"i]
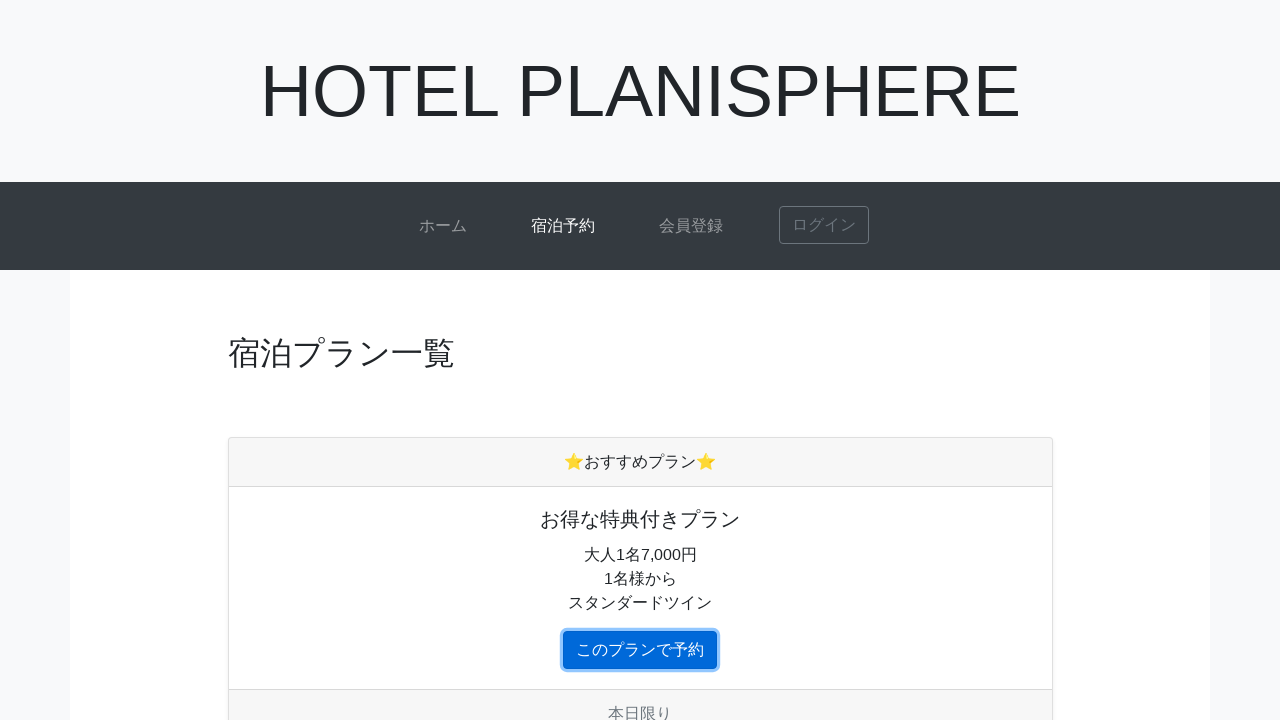

Filled guest name as 山田花子 on internal:role=textbox[name="氏名 必須"i]
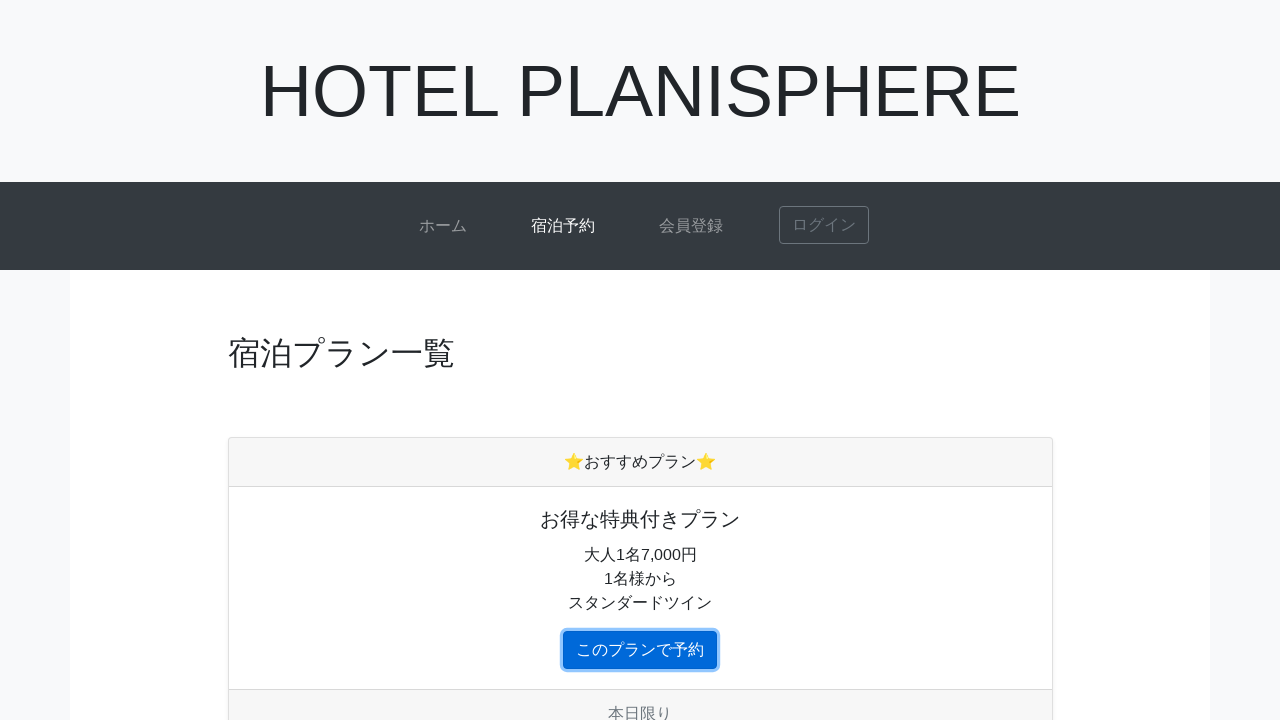

Selected email as contact method on internal:label="\u78ba\u8a8d\u306e\u3054\u9023\u7d61 \u5fc5\u9808"i
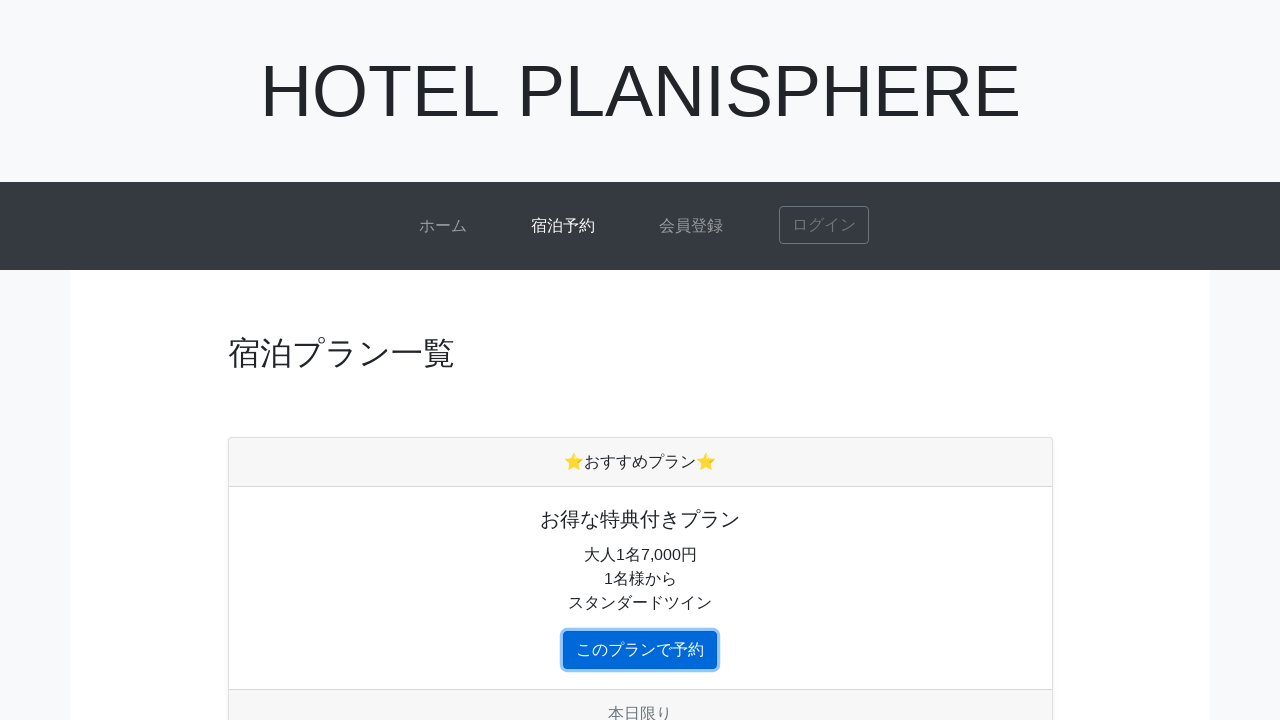

Filled email address as yamada.hanako@example.com on internal:role=textbox[name="メールアドレス 必須"i]
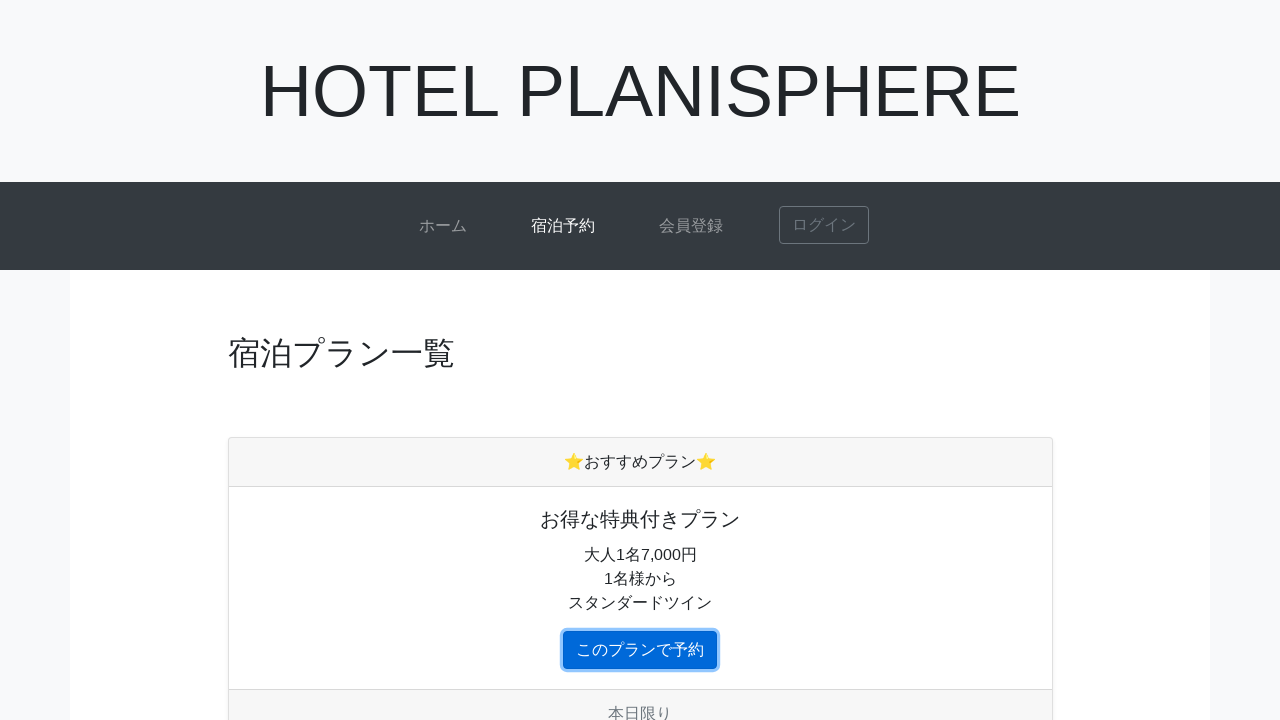

Clicked submit button to proceed with reservation at (925, 194) on [data-test="submit-button"]
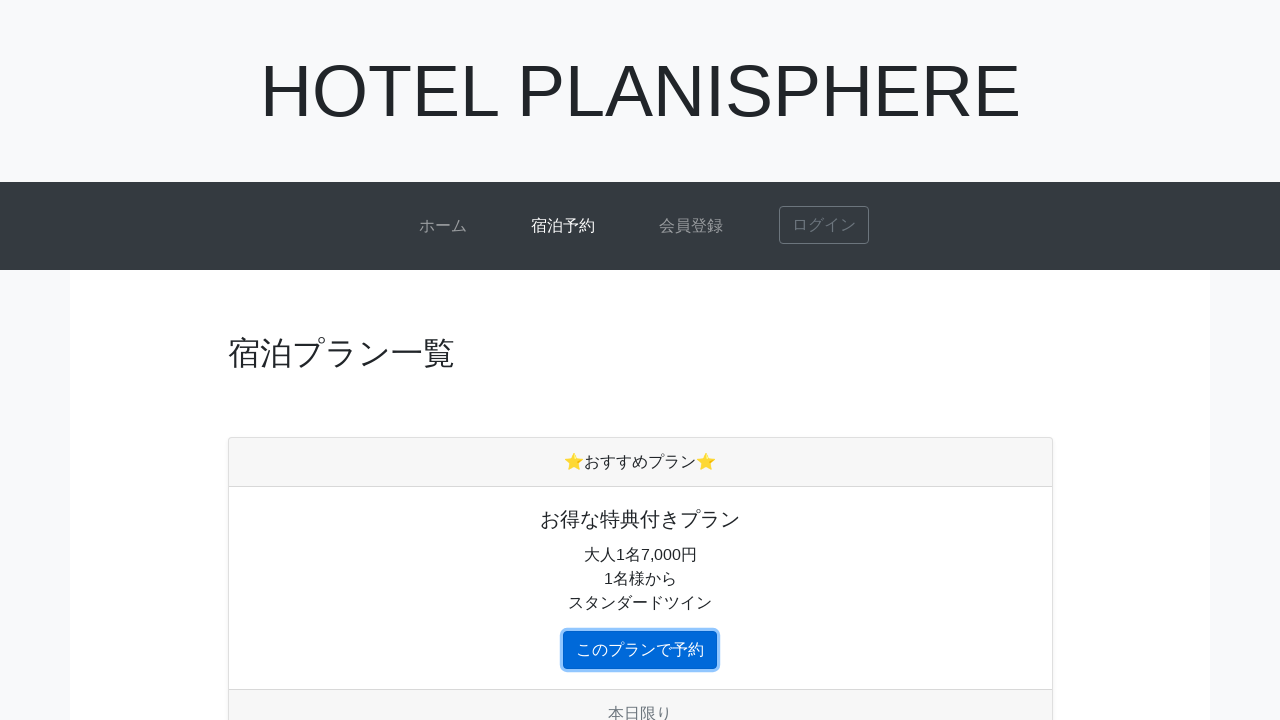

Confirmation page loaded with special offer plan details
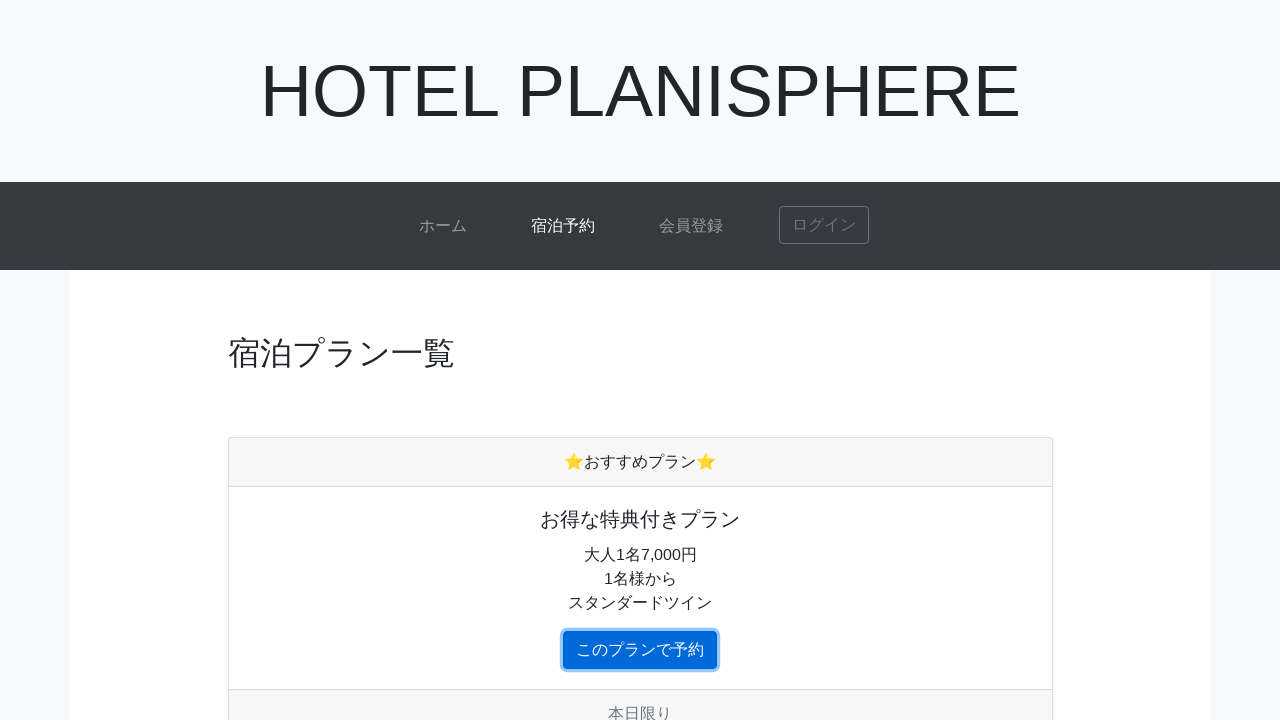

Clicked button to complete reservation with current details at (640, 597) on internal:role=button[name="この内容で予約する"i]
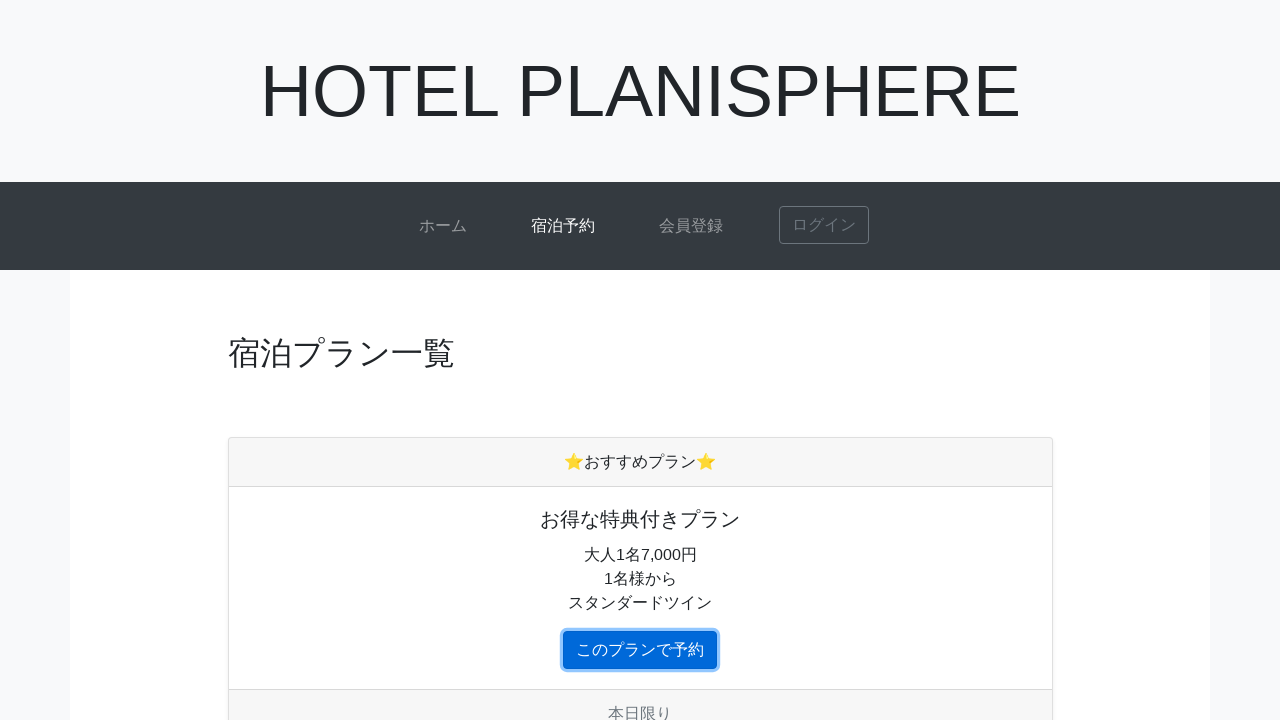

Reservation completed successfully
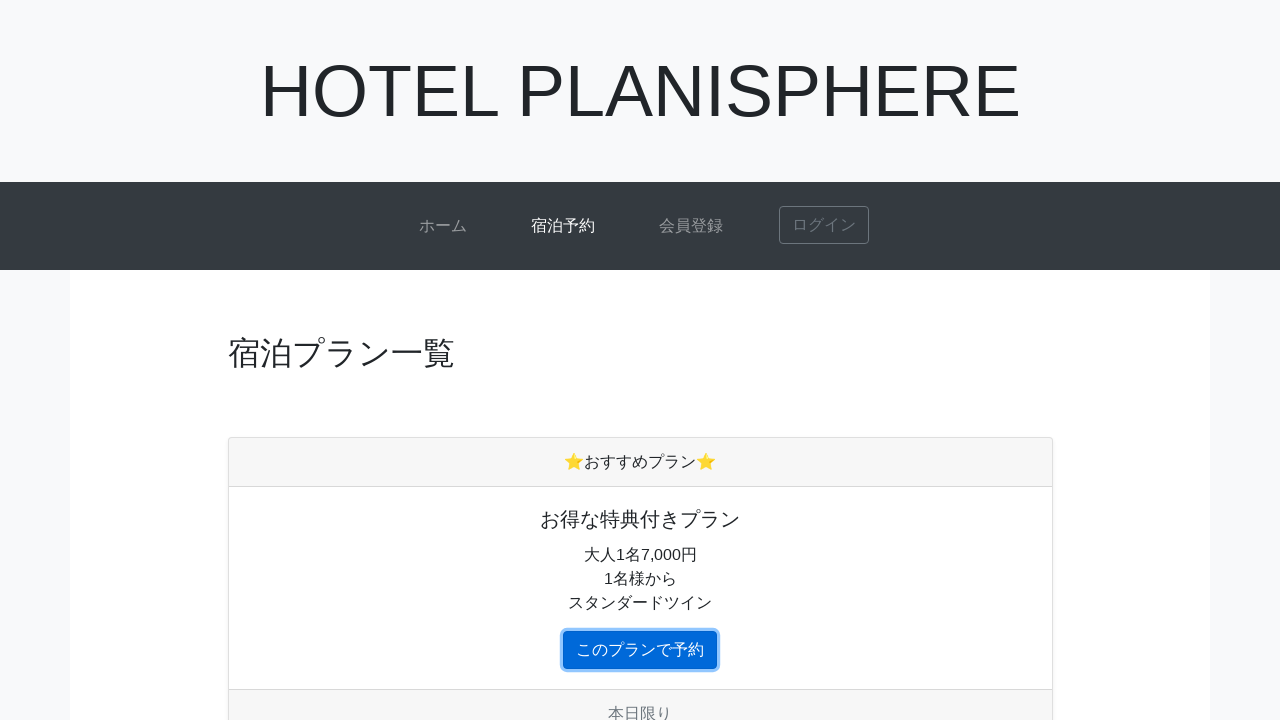

Closed completion dialog at (836, 200) on internal:role=button[name="閉じる"i]
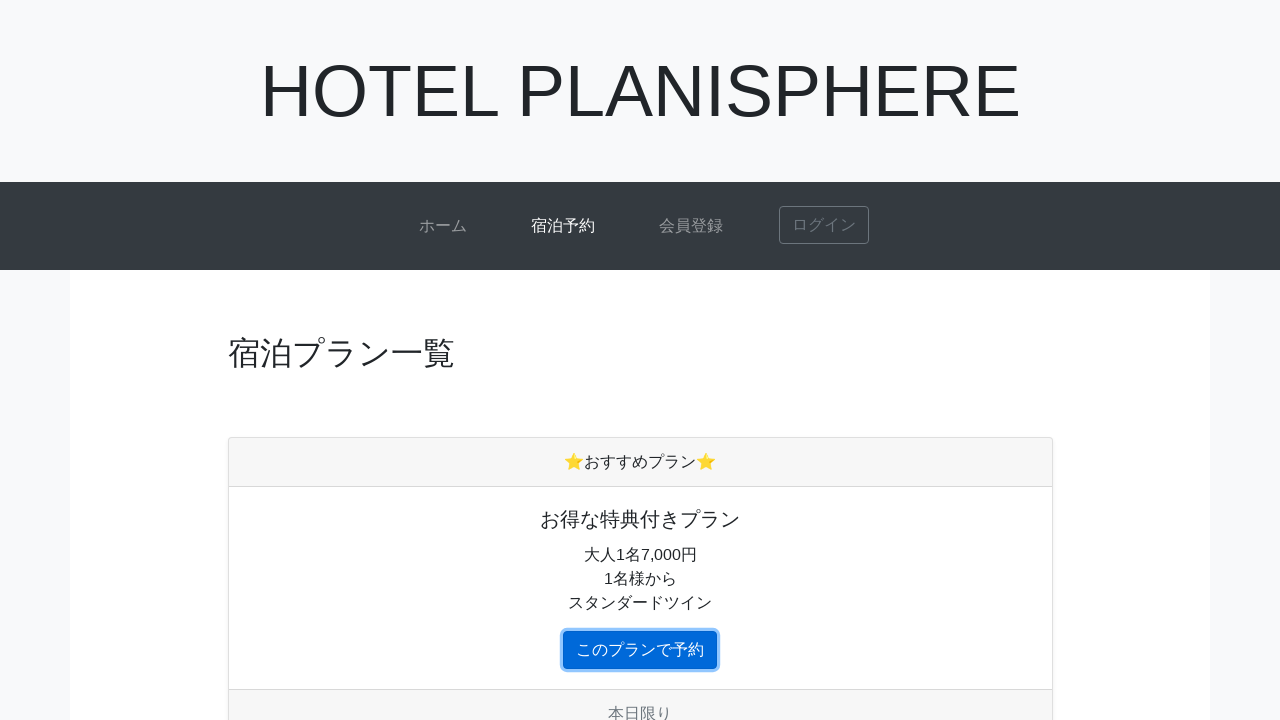

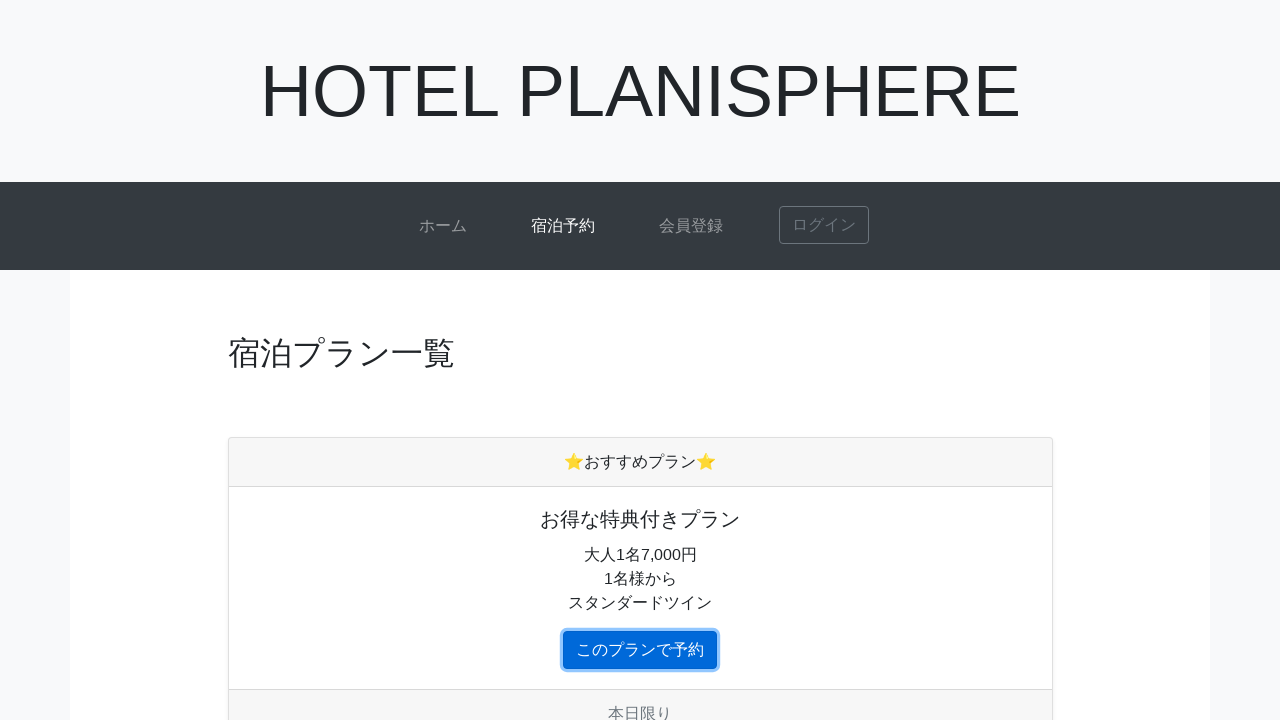